Tests handling multiple browser windows by clicking on footer links that open in new tabs, then switching between windows to verify navigation

Starting URL: https://www.gmail.com/

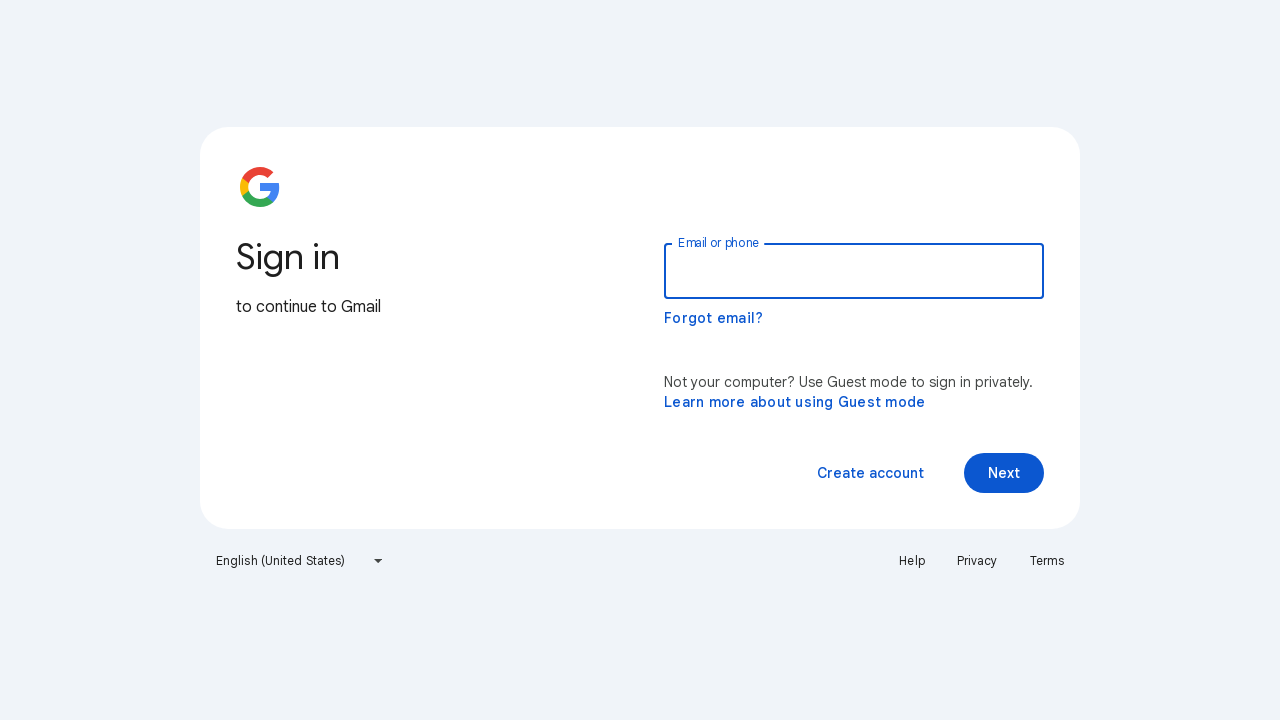

Clicked Help footer link to open in new tab at (912, 561) on a:text('Help')
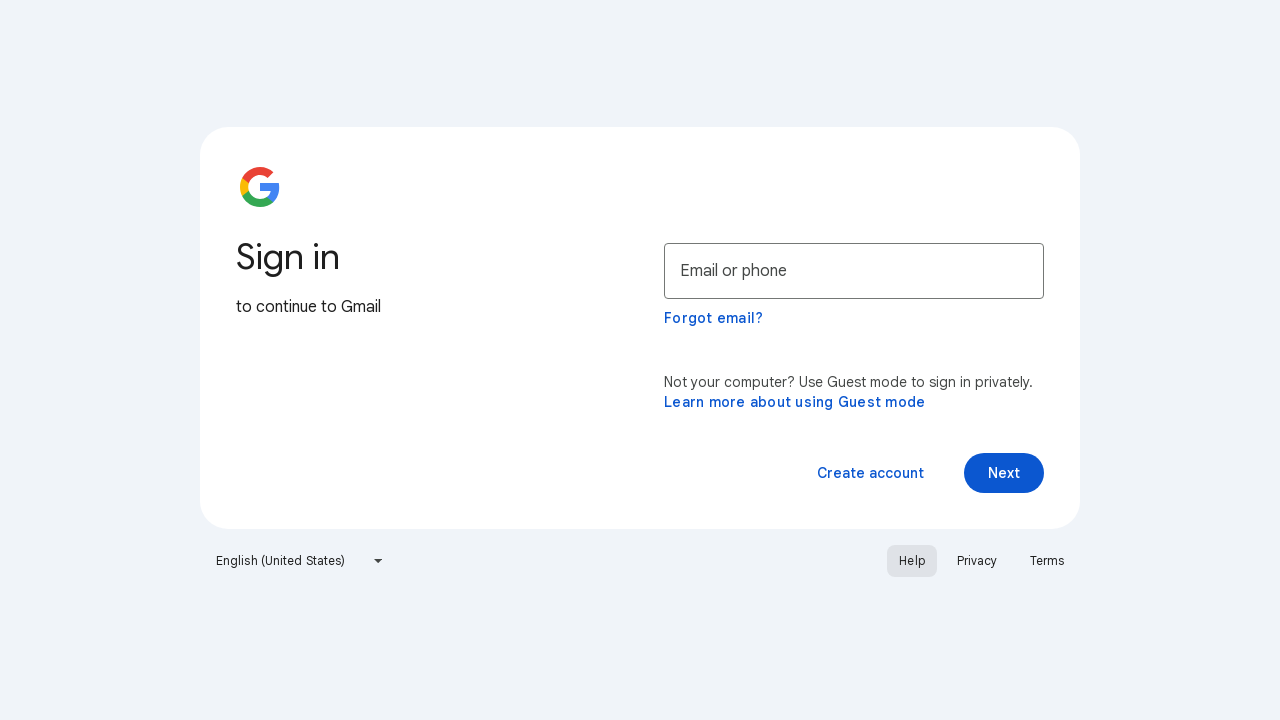

Clicked Privacy footer link to open in new tab at (977, 561) on a:text('Privacy')
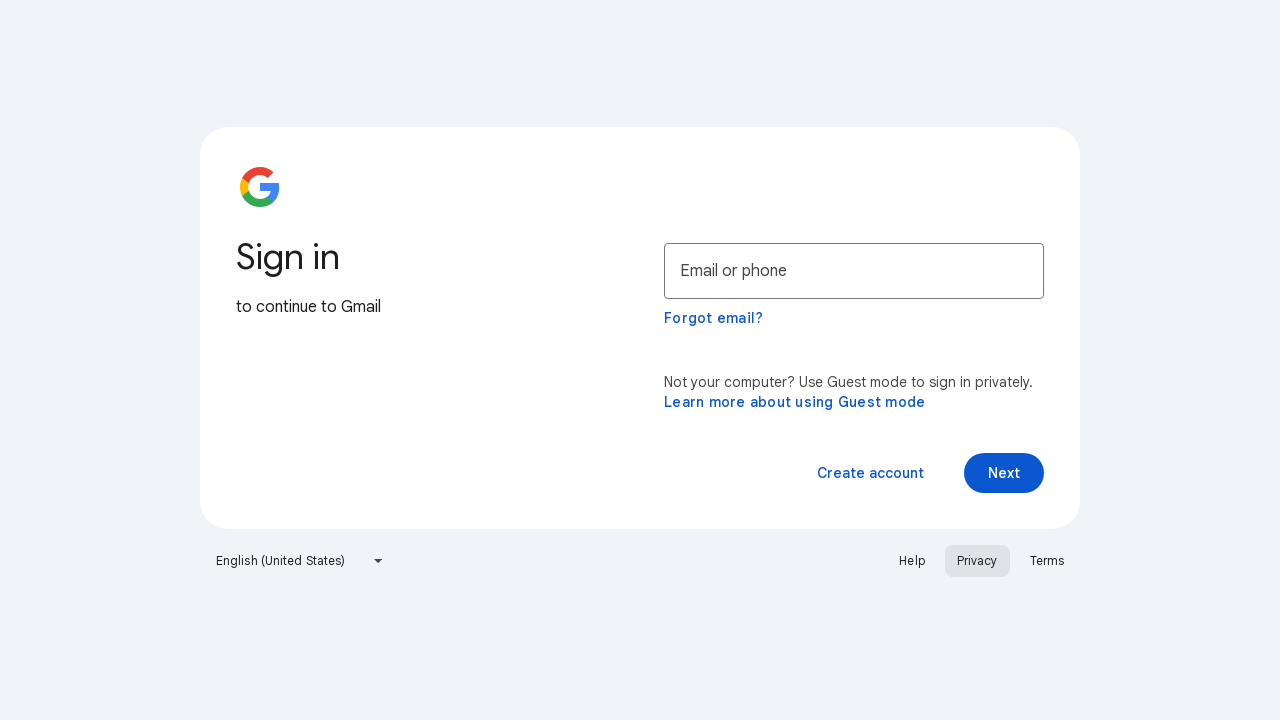

Clicked Terms footer link to open in new tab at (1047, 561) on a:text('Terms')
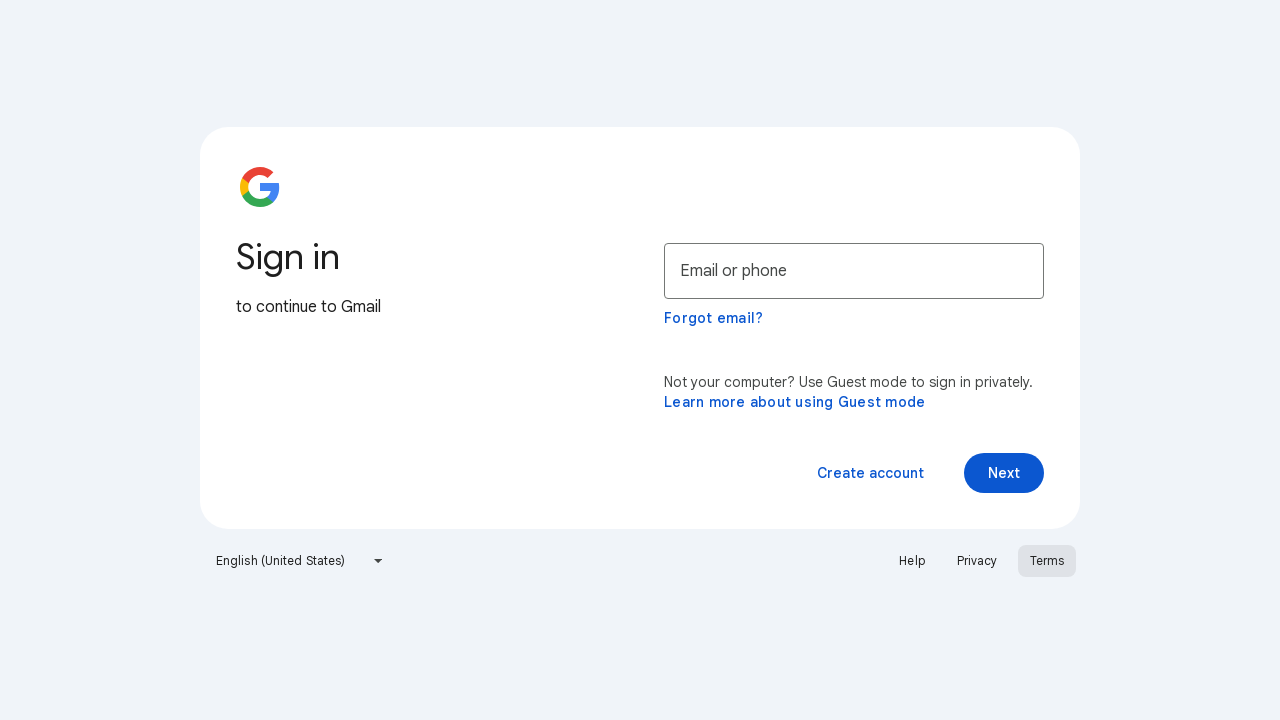

Help page loaded successfully
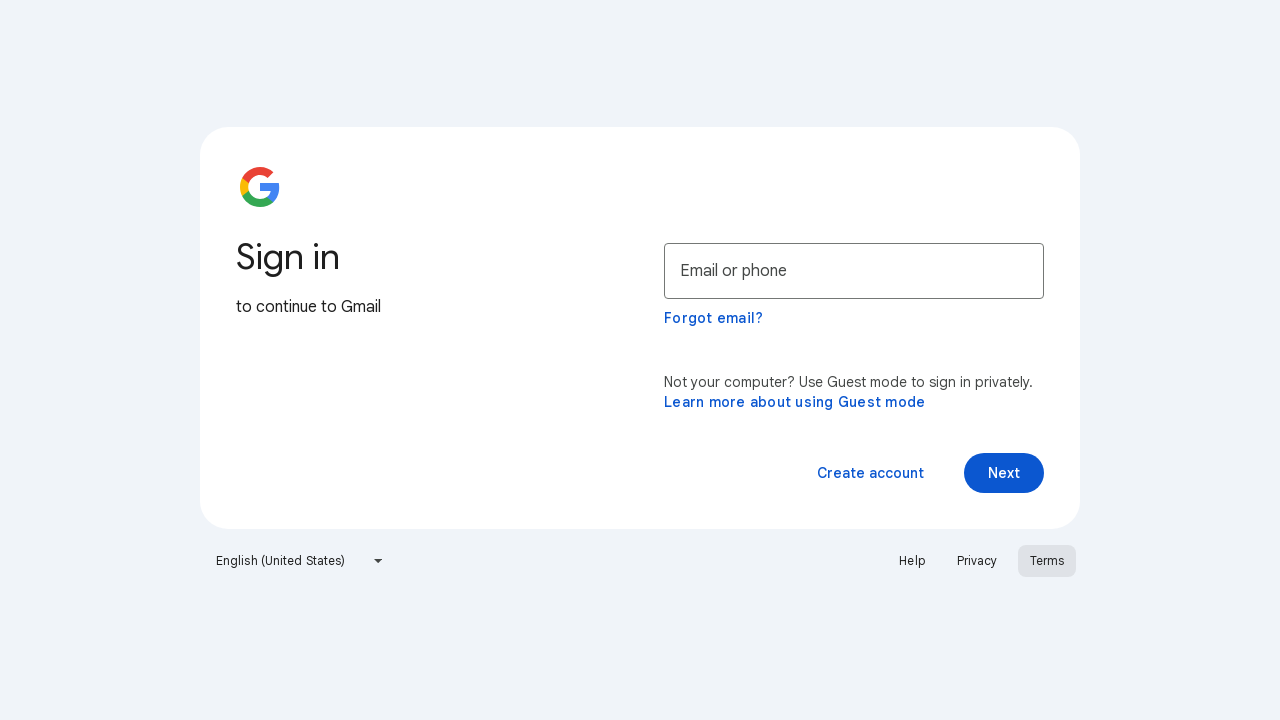

Privacy page loaded successfully
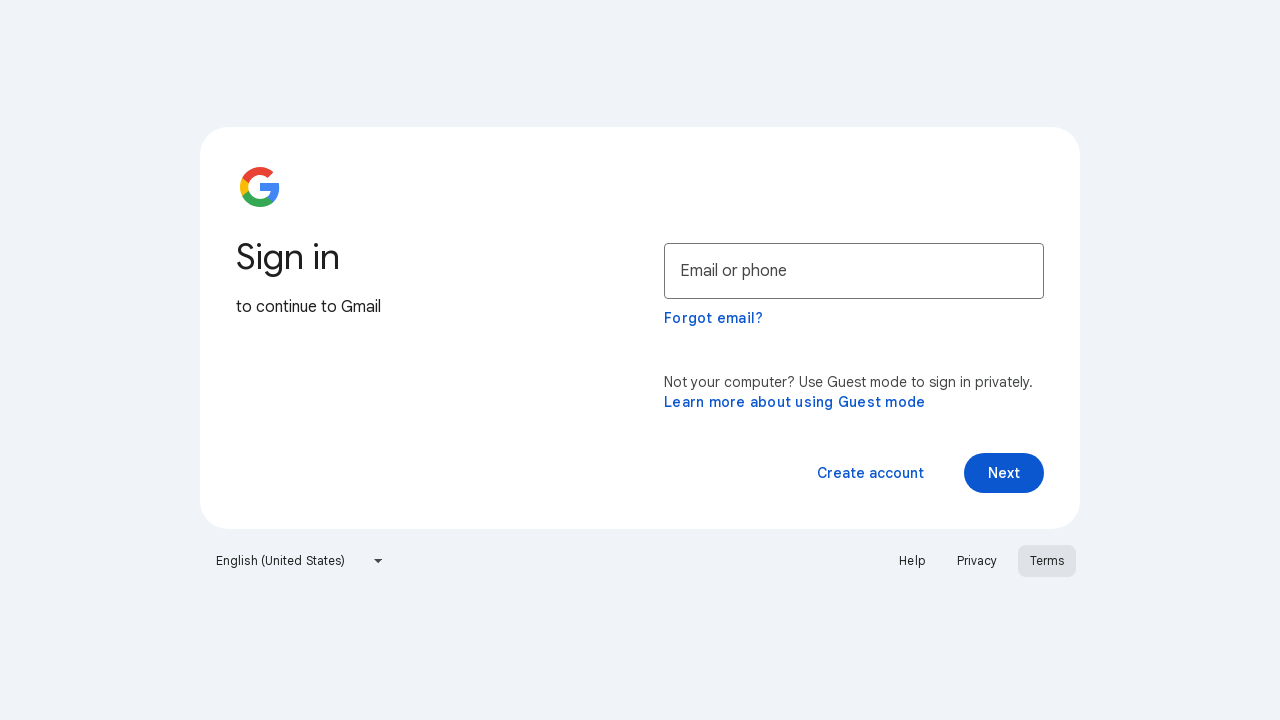

Terms page loaded successfully
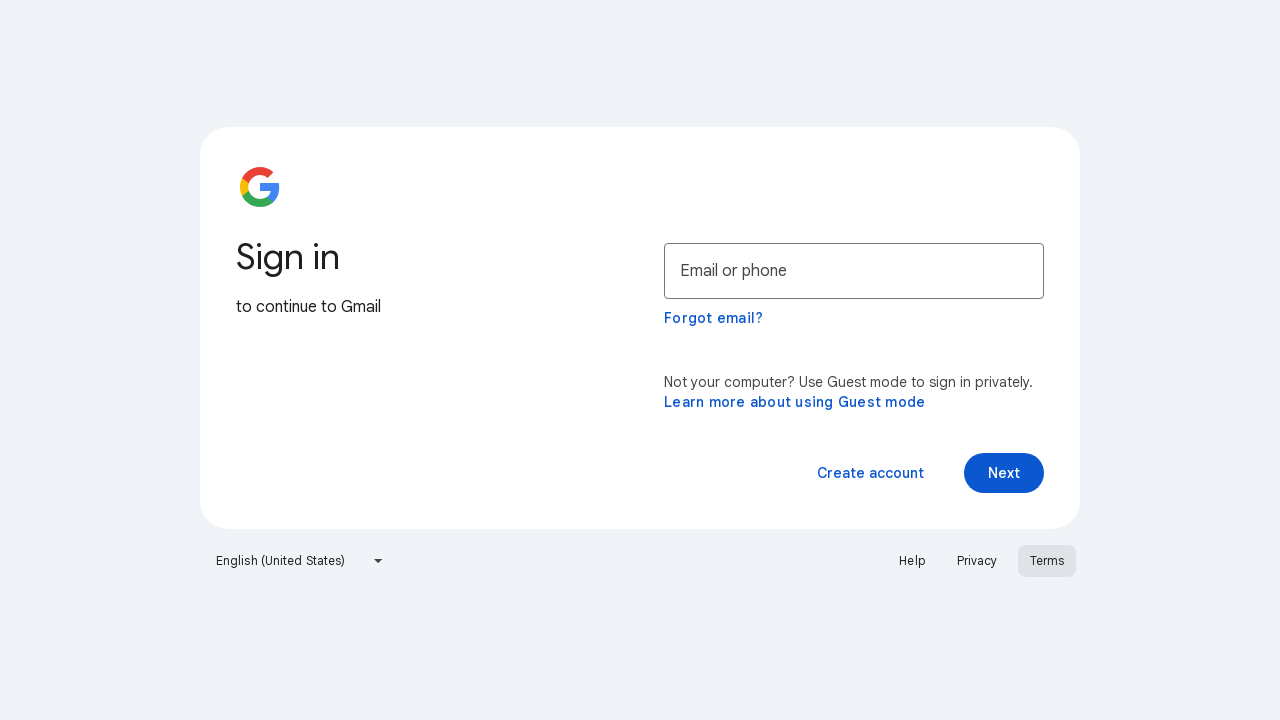

Returned focus to original Gmail page
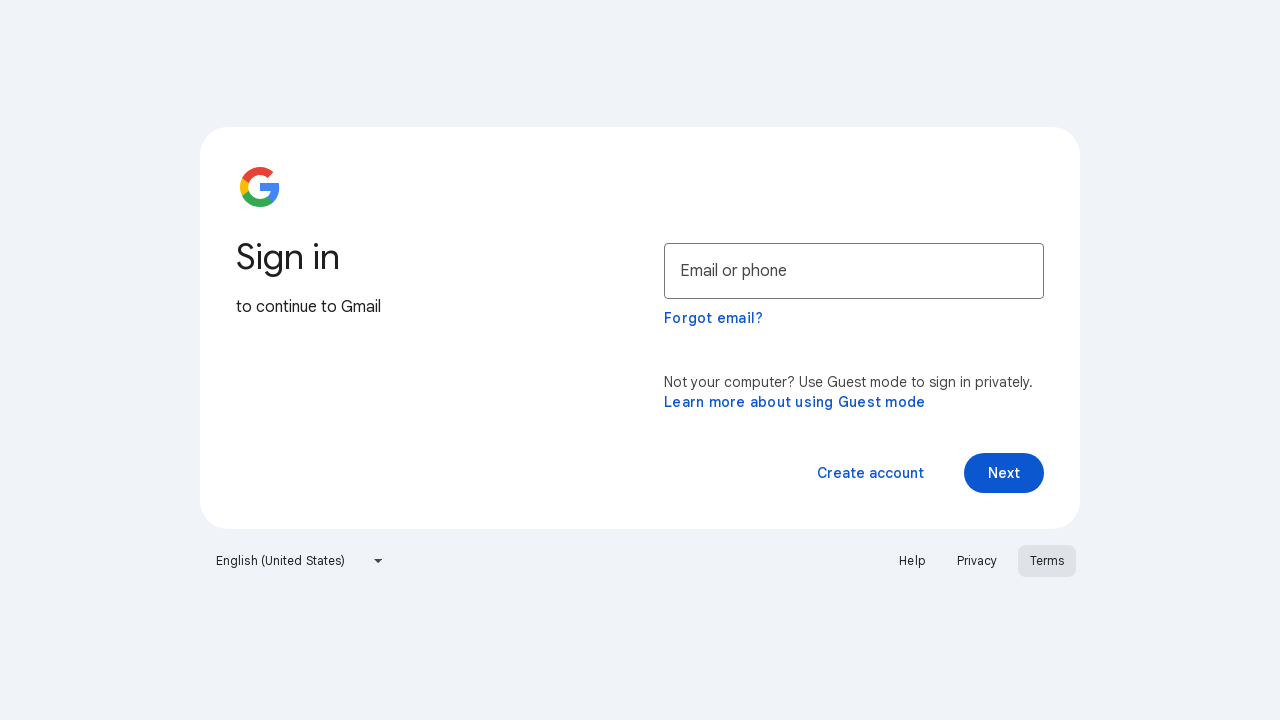

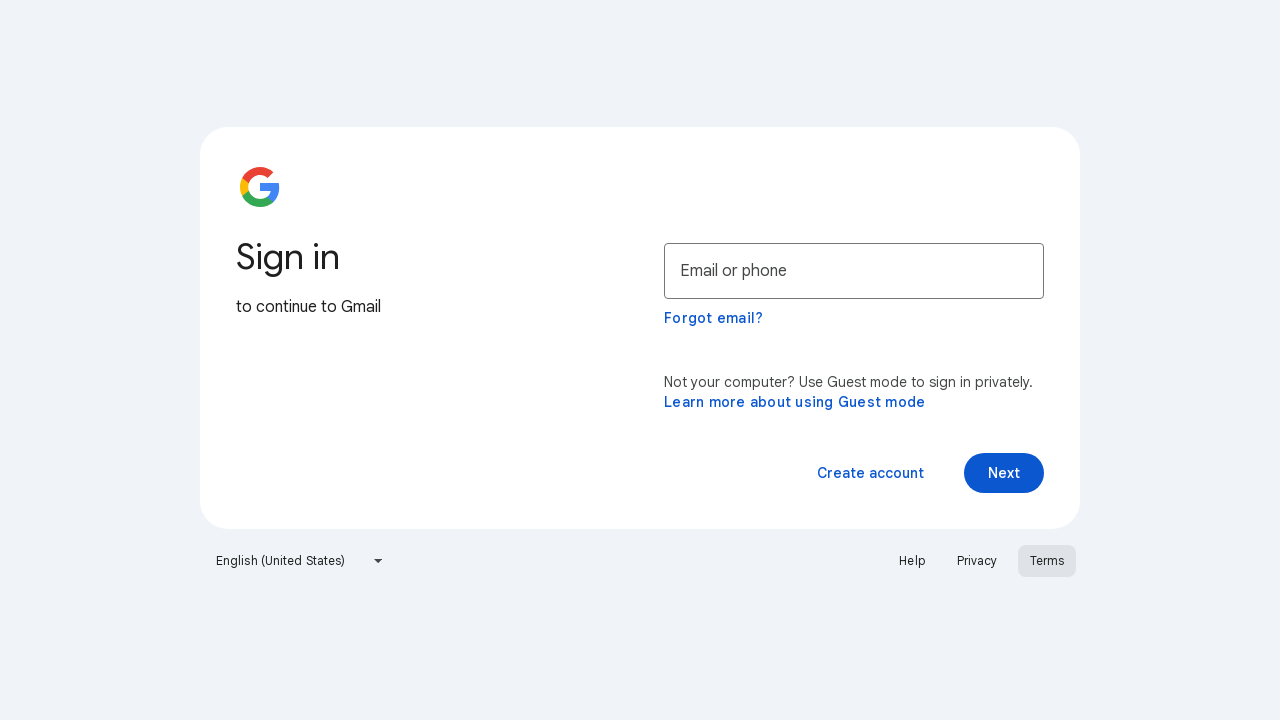